Tests email validation by submitting an email without the @ symbol.

Starting URL: https://www.sharelane.com/cgi-bin/register.py?page=1&zip_code=22222

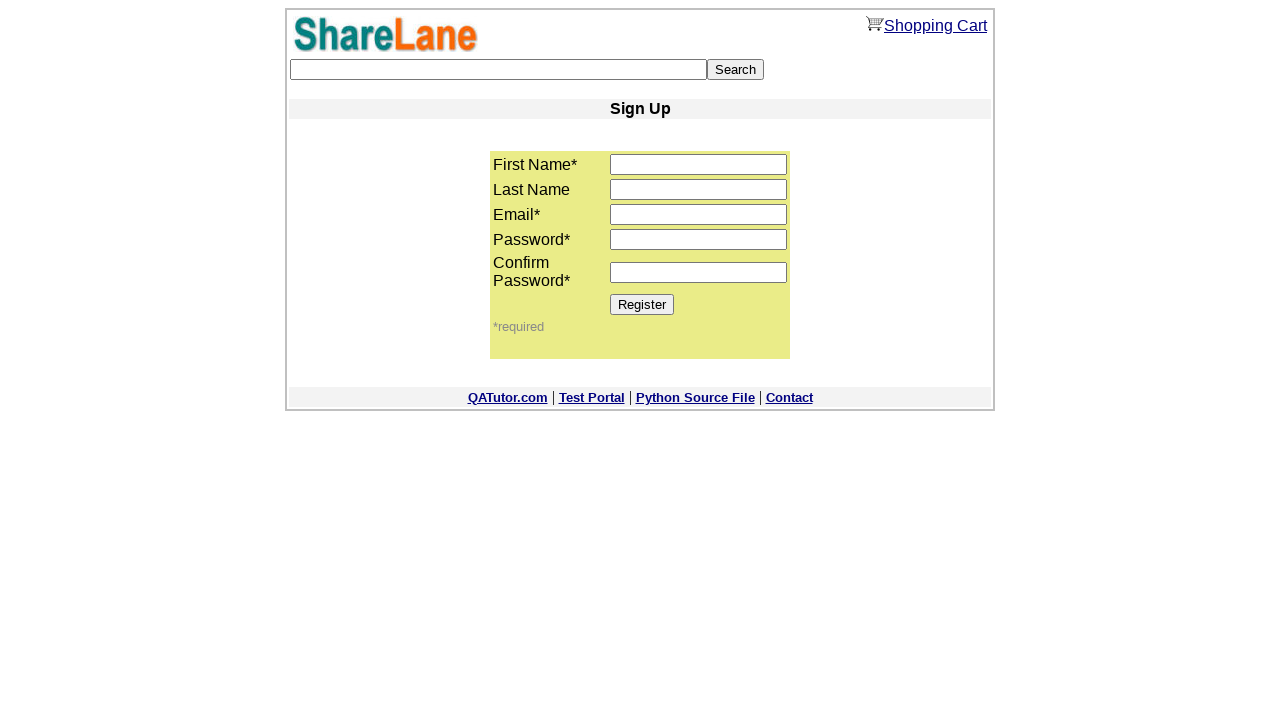

Filled first name field with 'Ivanov' on input[name='first_name']
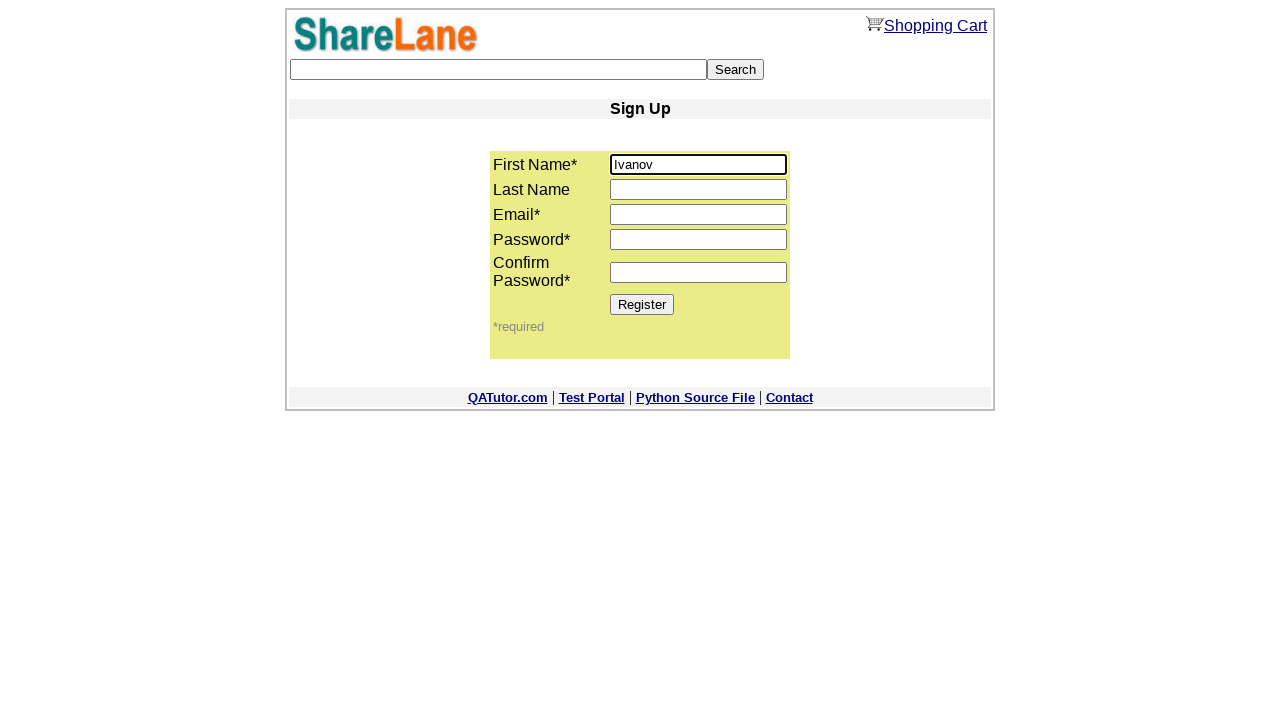

Filled last name field with 'Ivan' on input[name='last_name']
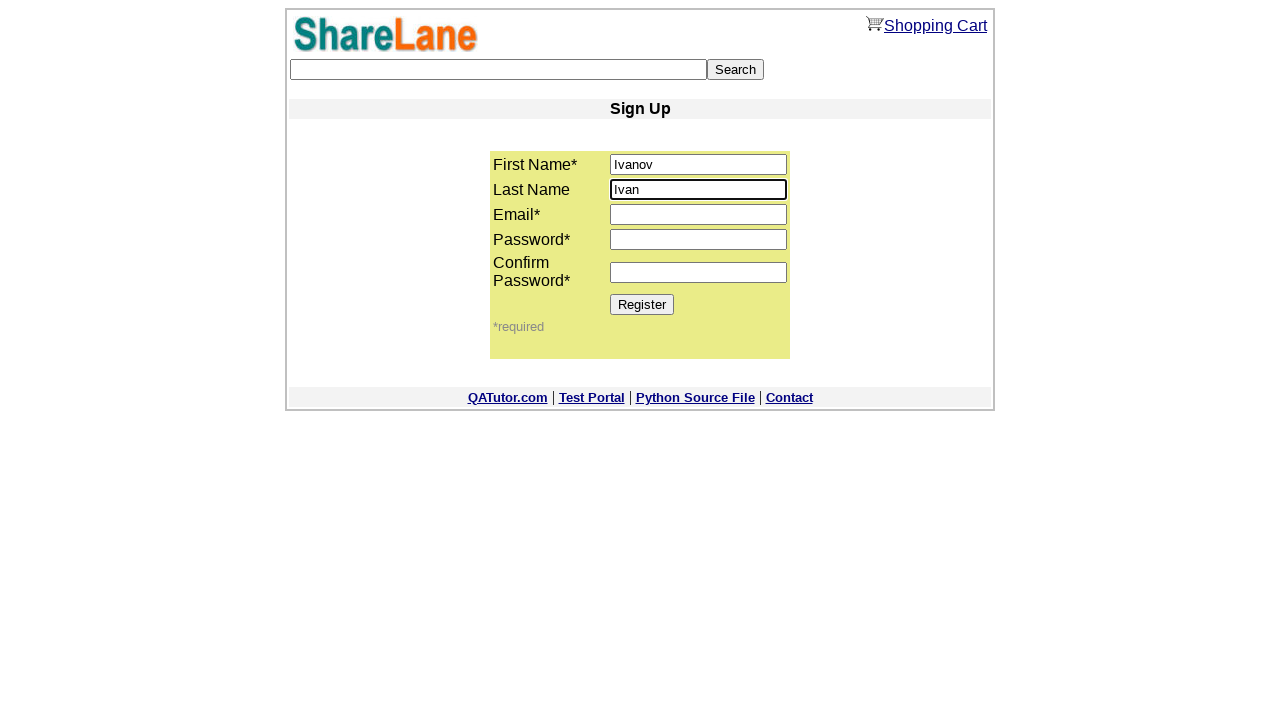

Filled email field with invalid email 'testusergmail.com' (missing @ symbol) on input[name='email']
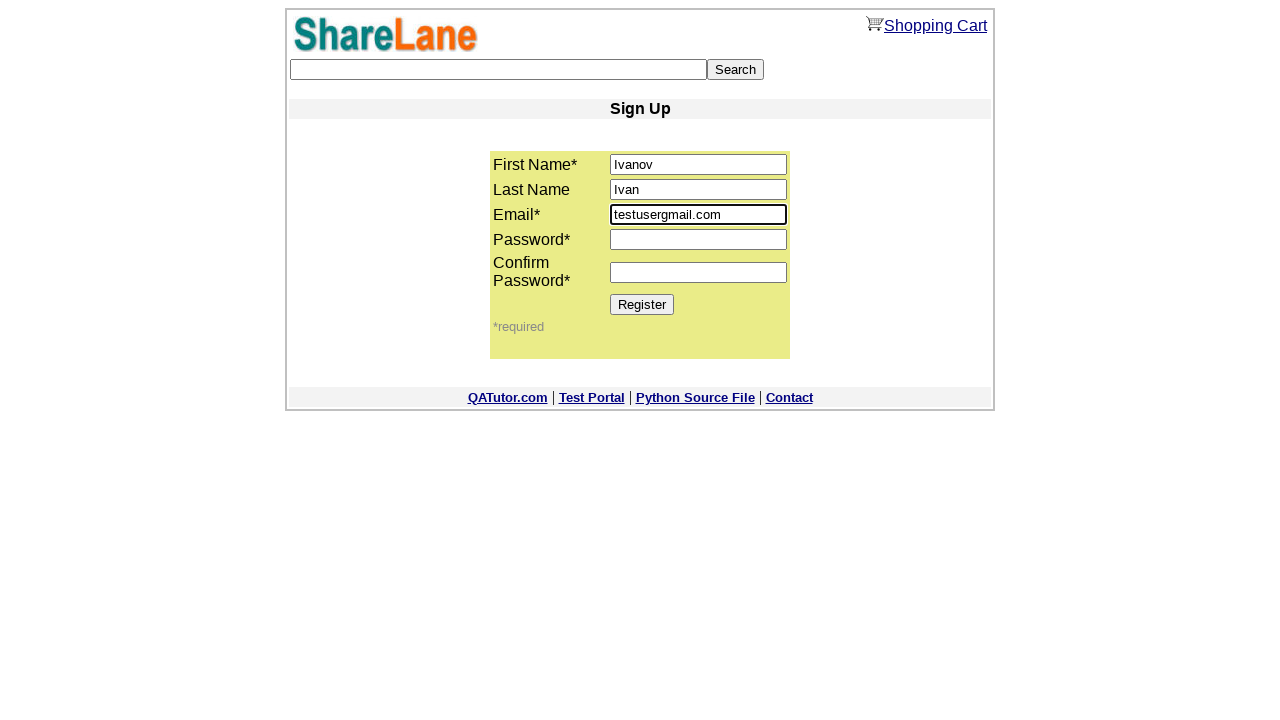

Filled password field with '1111' on input[name='password1']
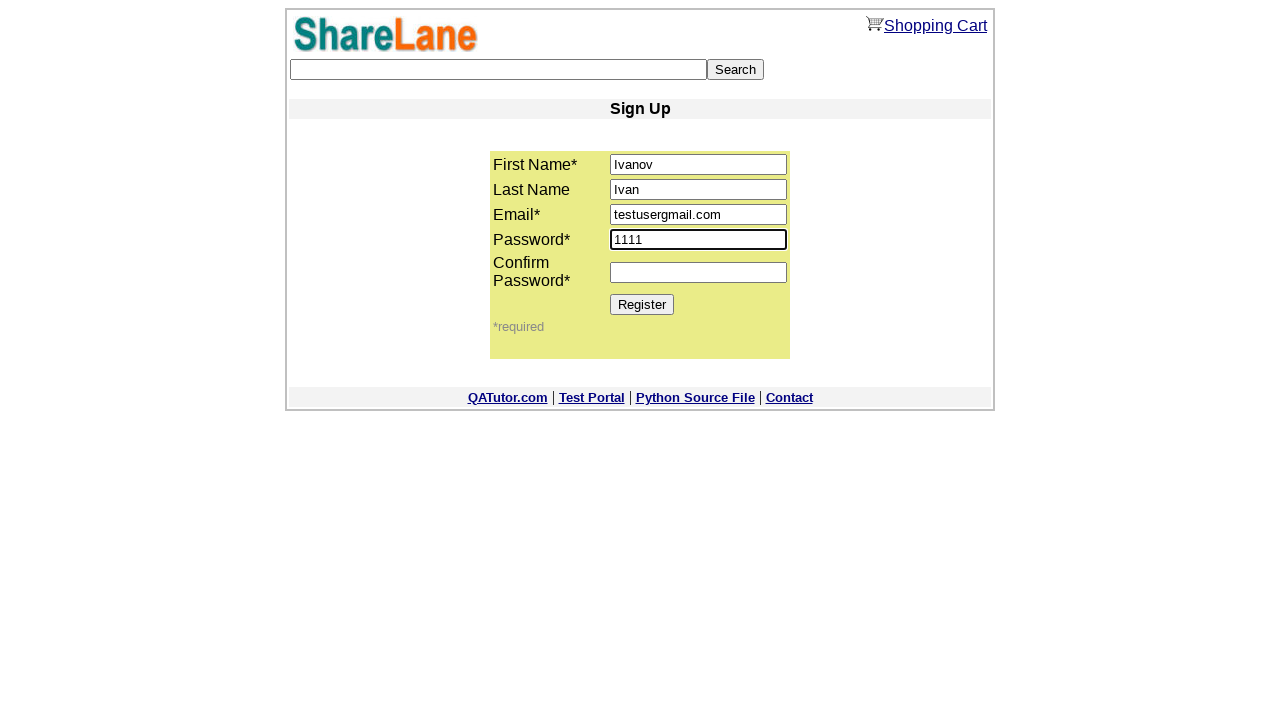

Filled password confirmation field with '1111' on input[name='password2']
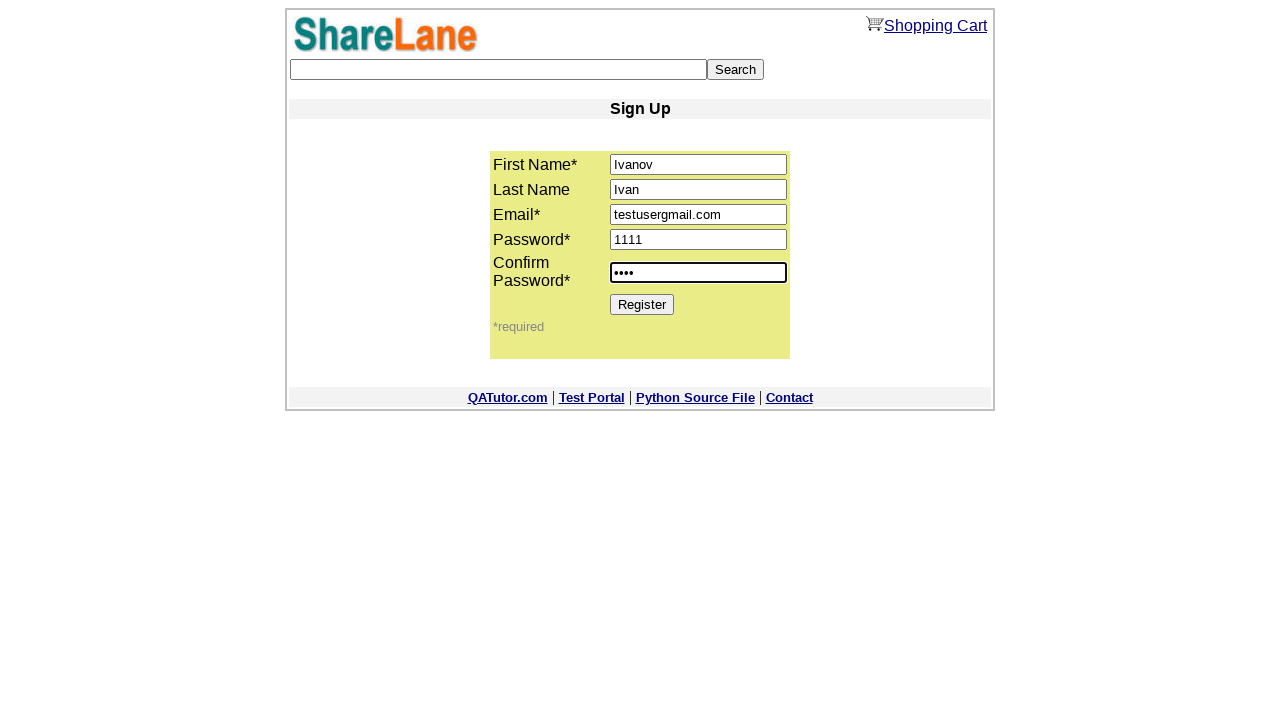

Clicked Register button to submit form with invalid email at (642, 304) on input[value='Register']
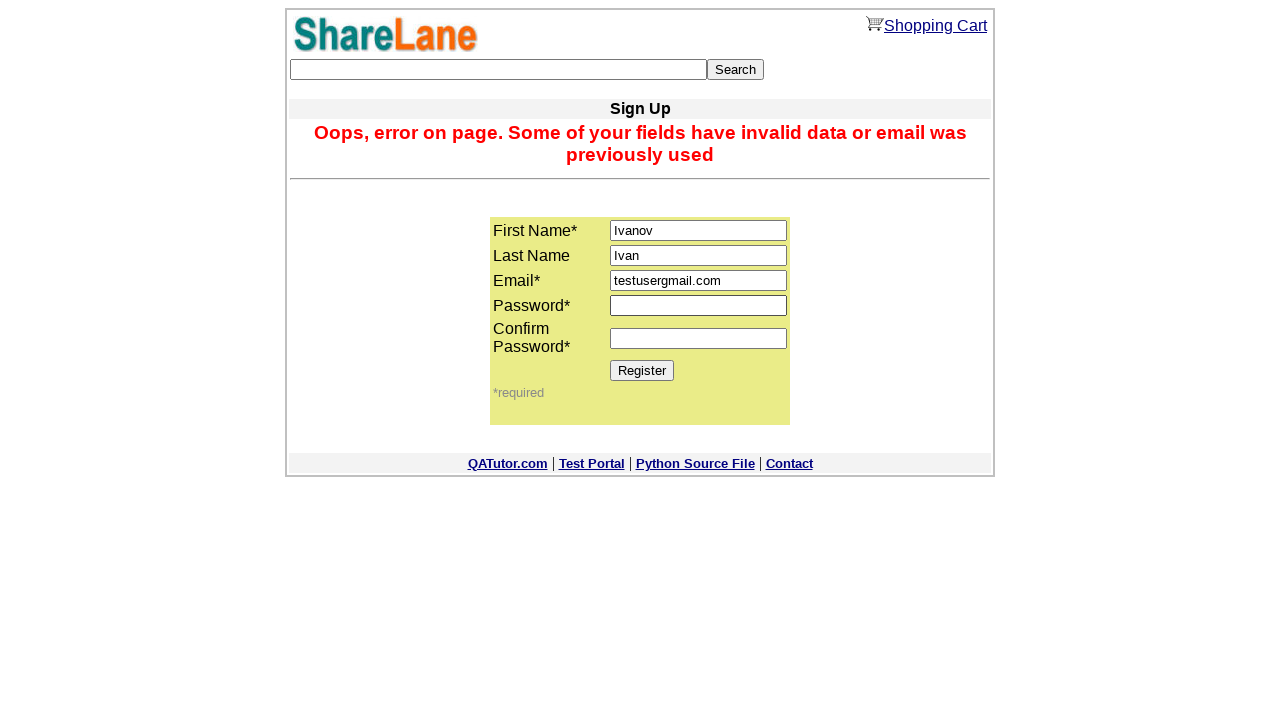

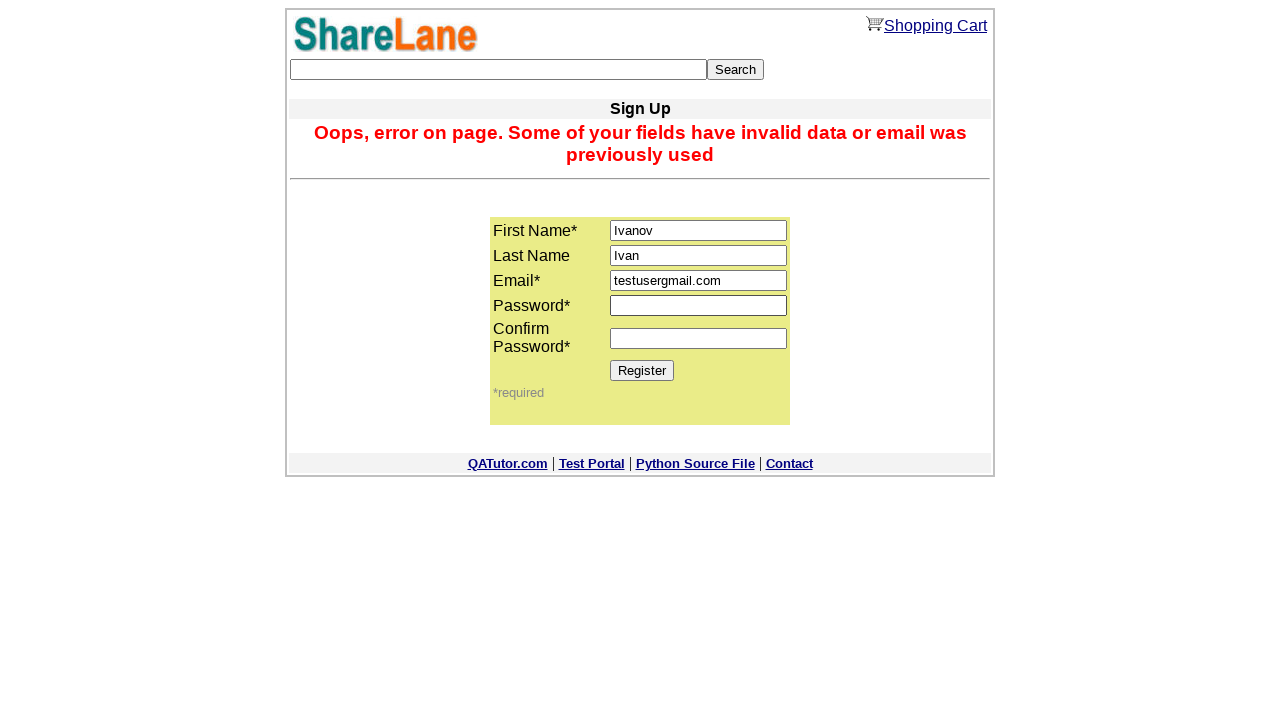